Tests browser window management by maximizing the window, then resizing it to 500x500 pixels, and finally repositioning it to screen coordinates (100, 100).

Starting URL: https://flipkart.com

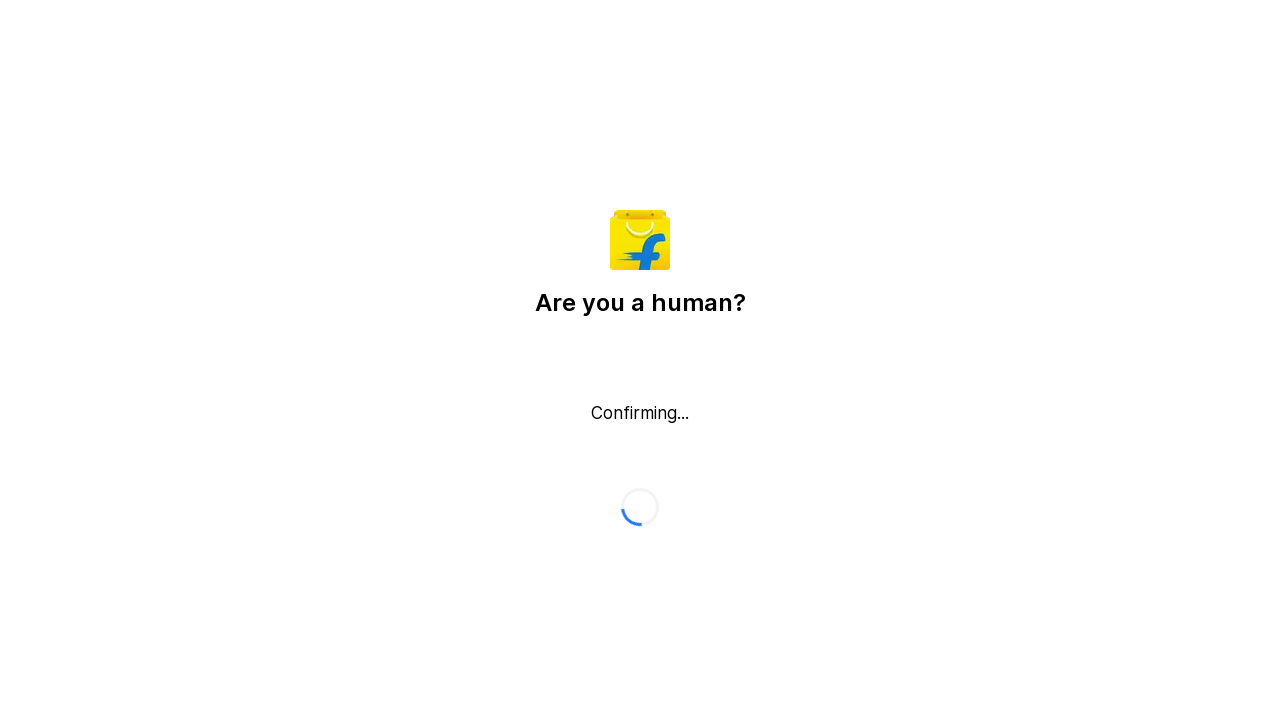

Navigated to https://flipkart.com
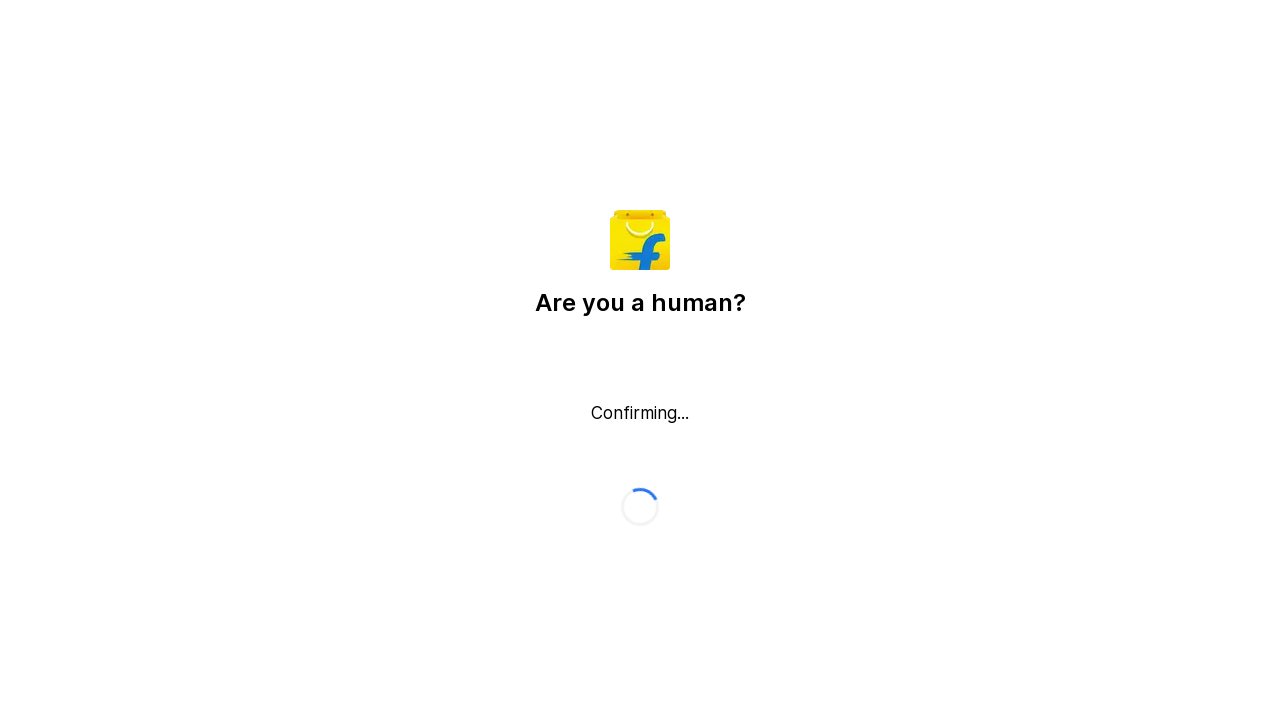

Maximized browser window to 1920x1080 pixels
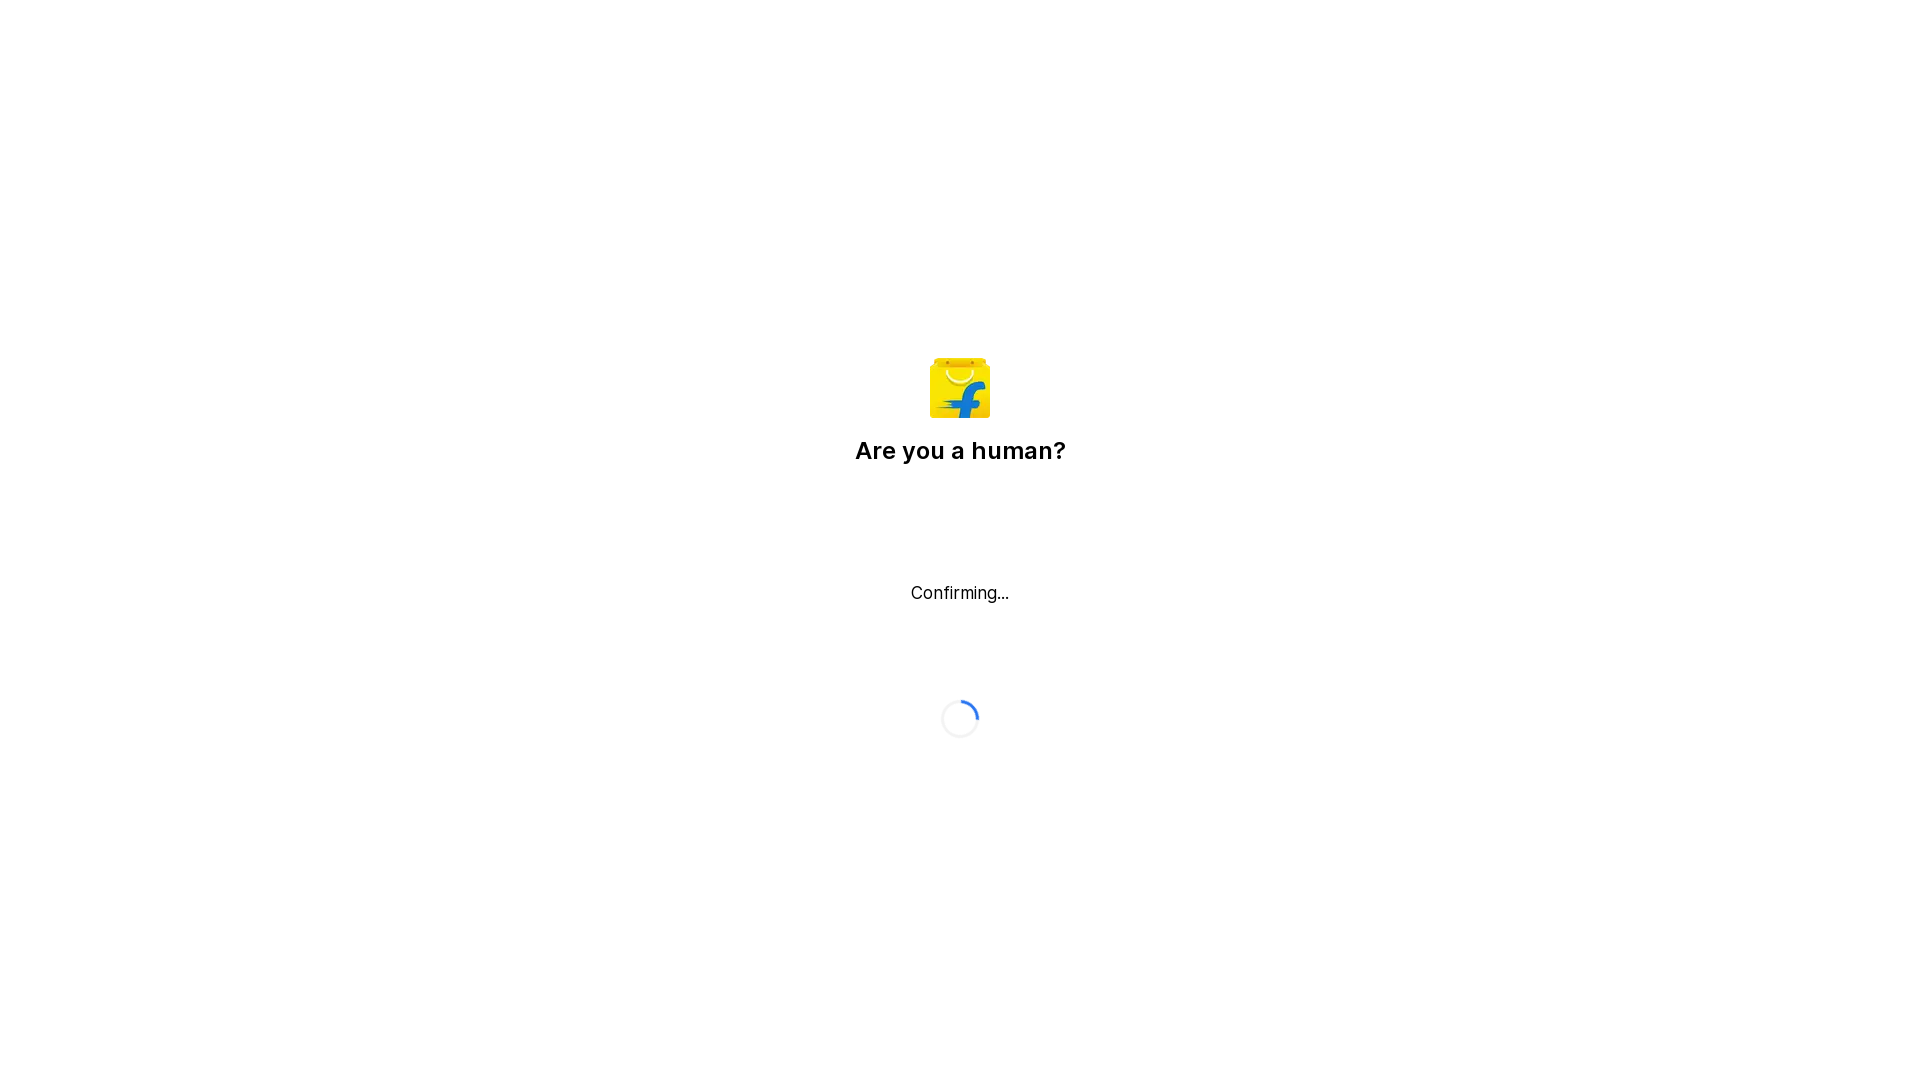

Page loaded (domcontentloaded state)
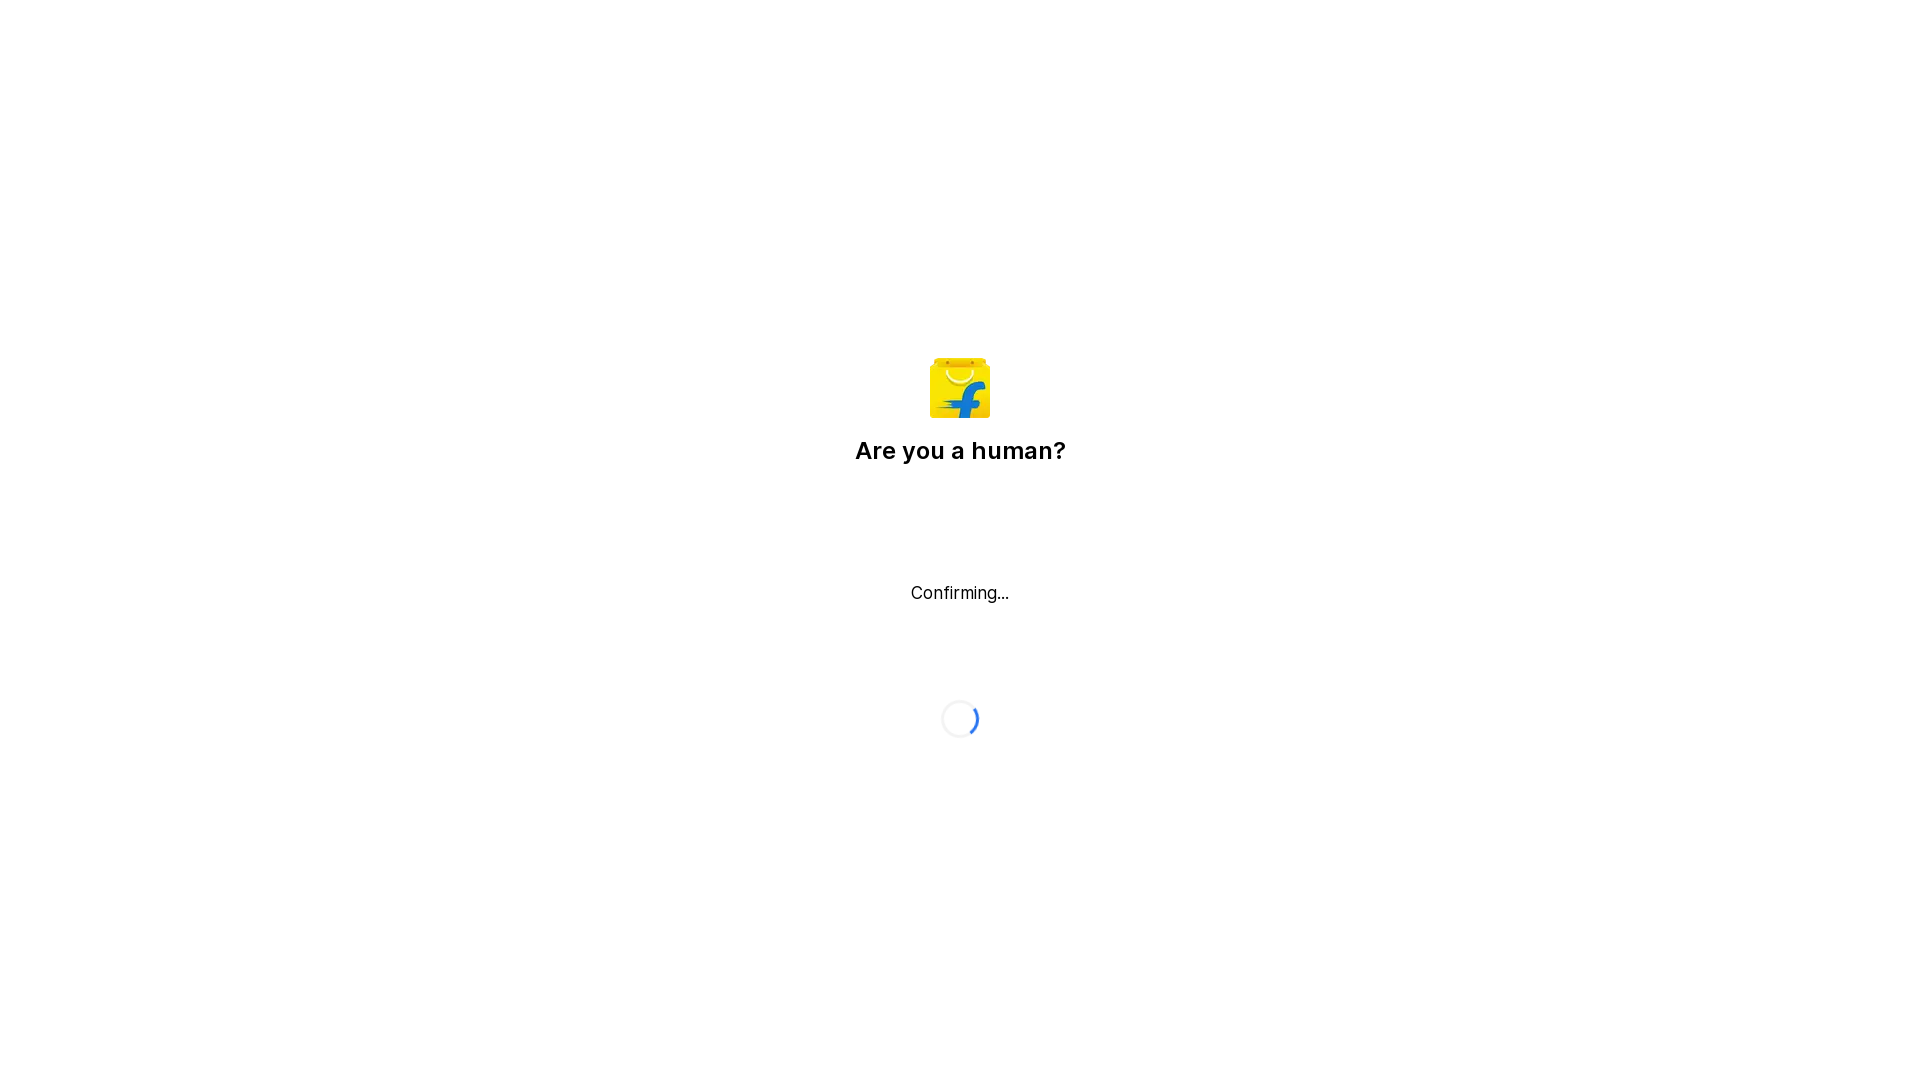

Resized browser window to 500x500 pixels
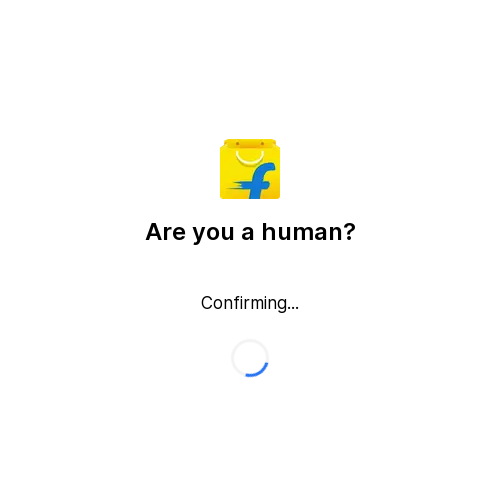

Waited 2 seconds to observe resize
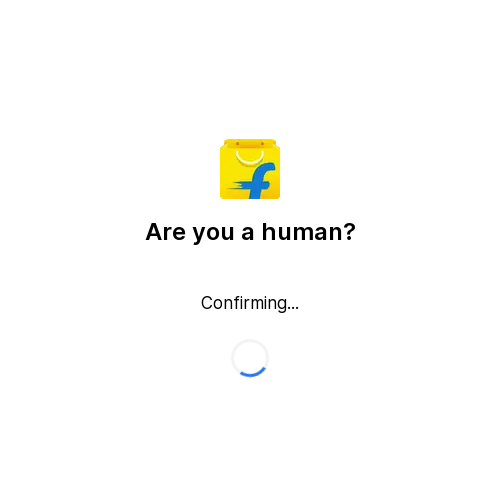

Waited additional 2 seconds for observation
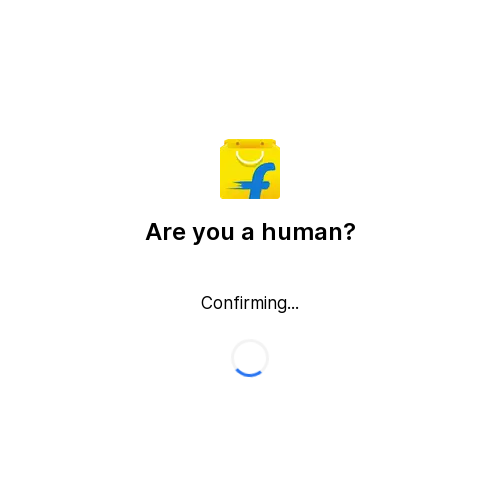

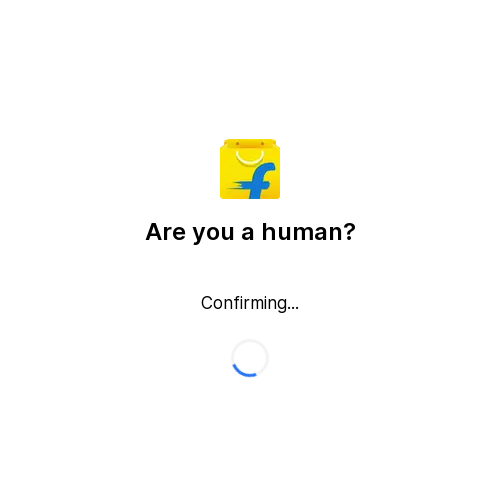